Tests A/B testing behavior by adding an opt-out cookie and verifying the page content changes from "A/B Test" to "No A/B Test"

Starting URL: https://the-internet.herokuapp.com/abtest

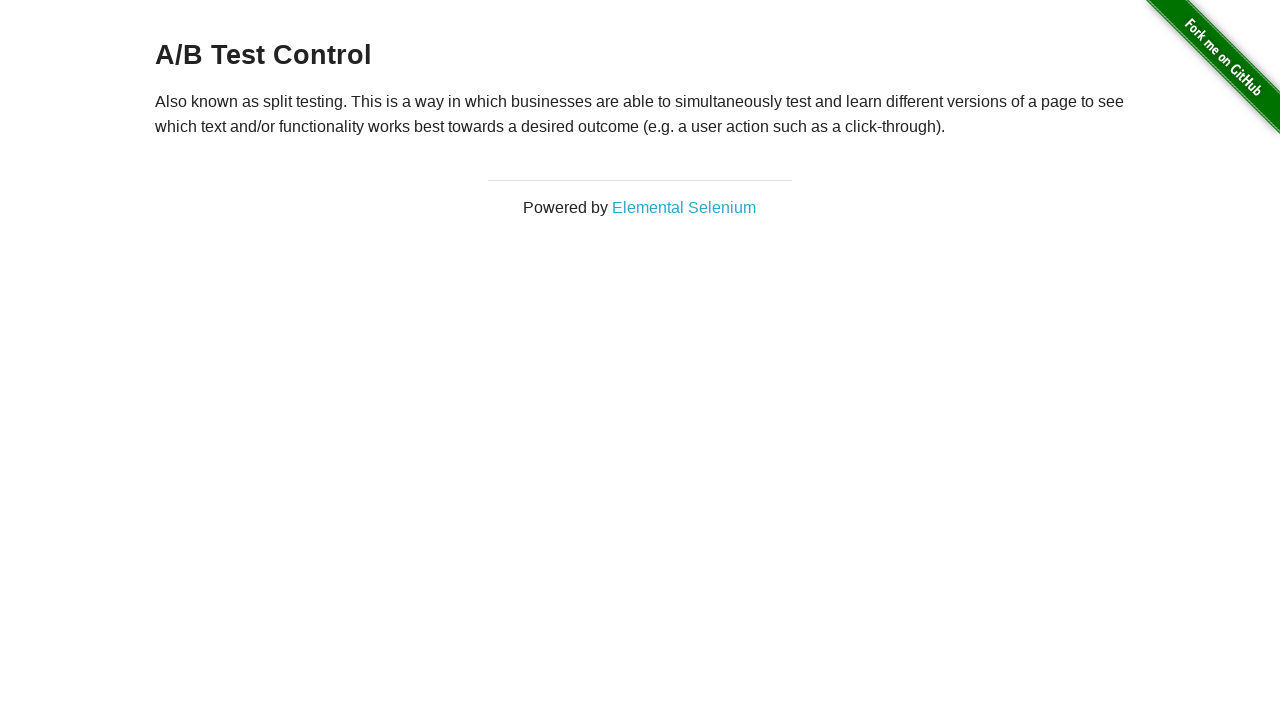

Retrieved initial heading text to verify A/B Test content
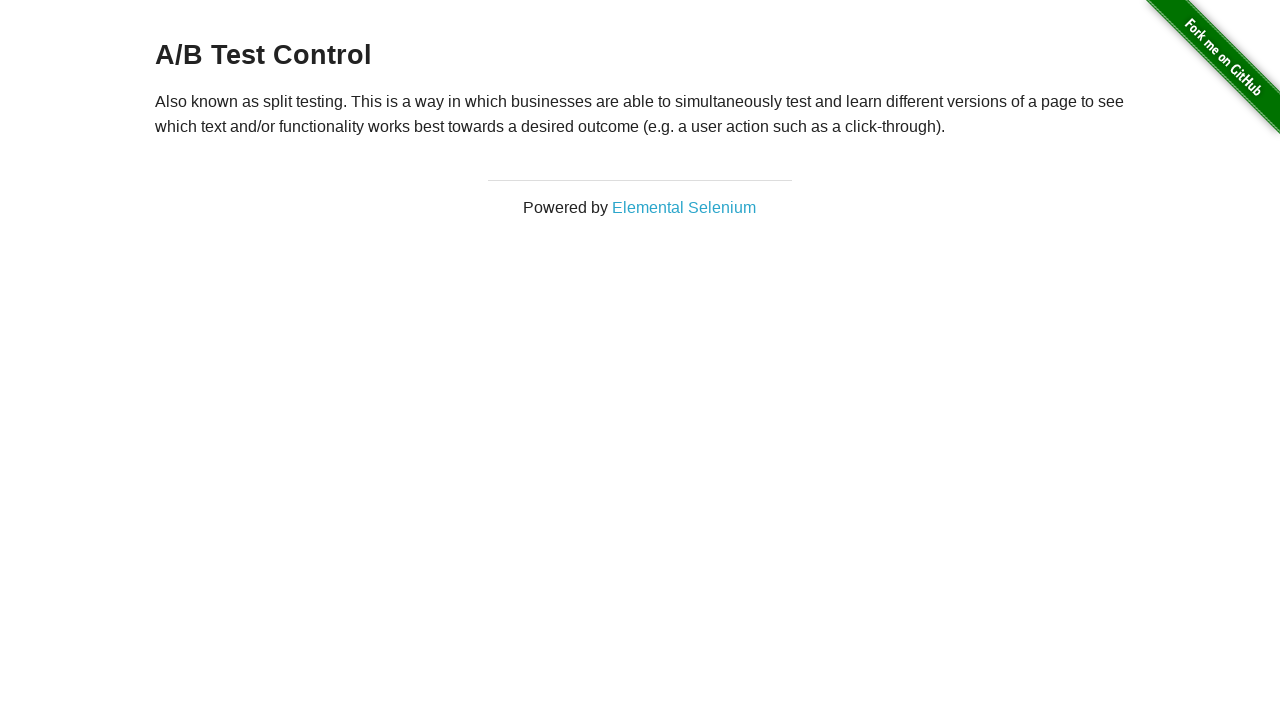

Verified initial heading contains 'A/B Test'
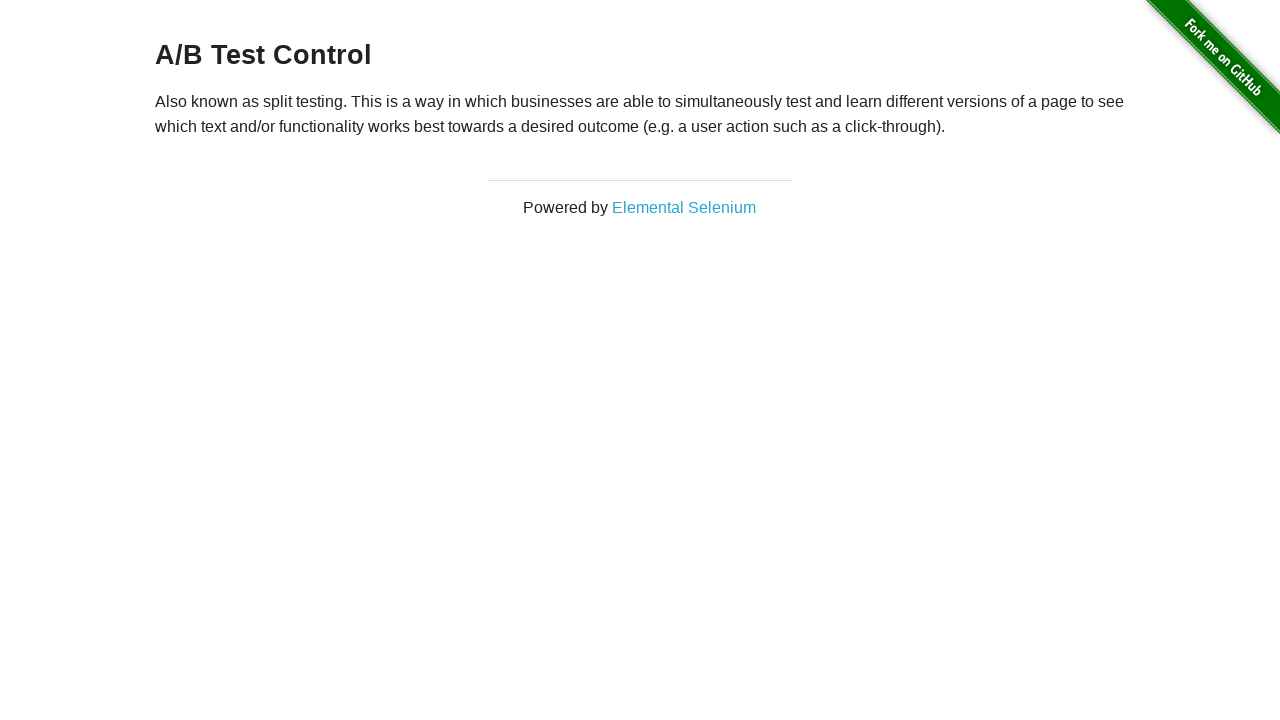

Added optimizelyOptOut cookie to opt out of A/B testing
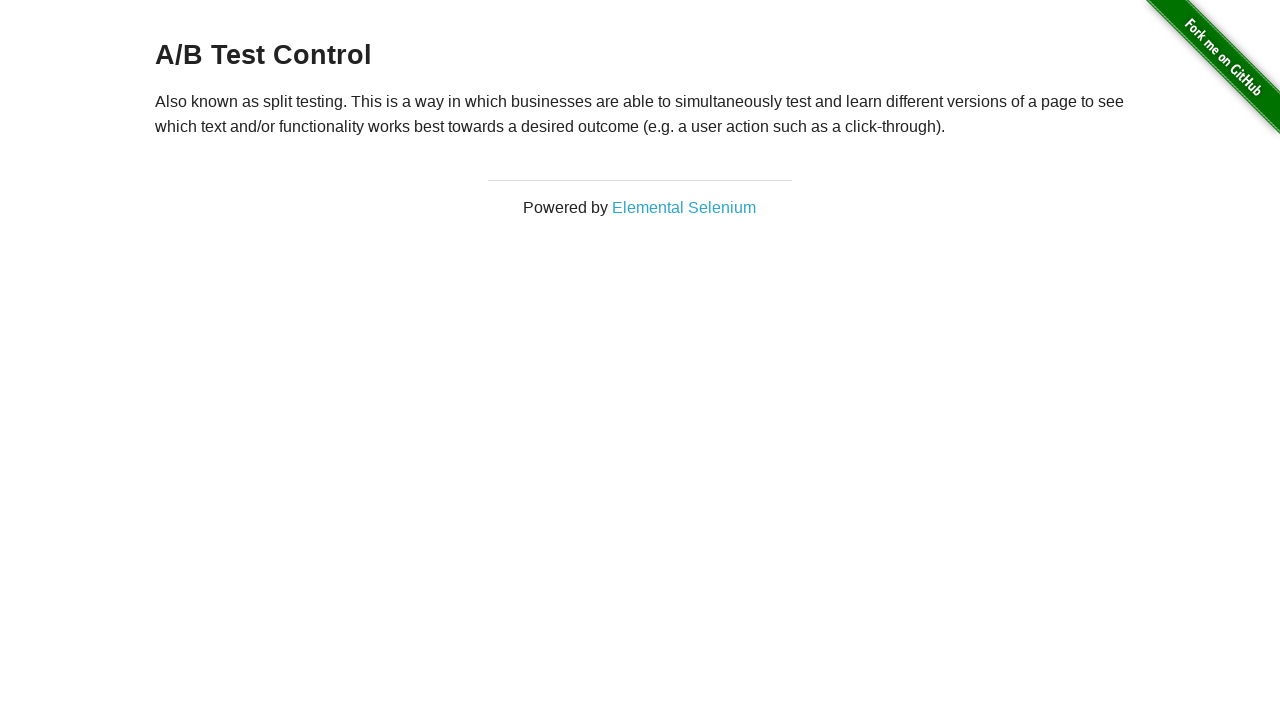

Reloaded page to apply the opt-out cookie
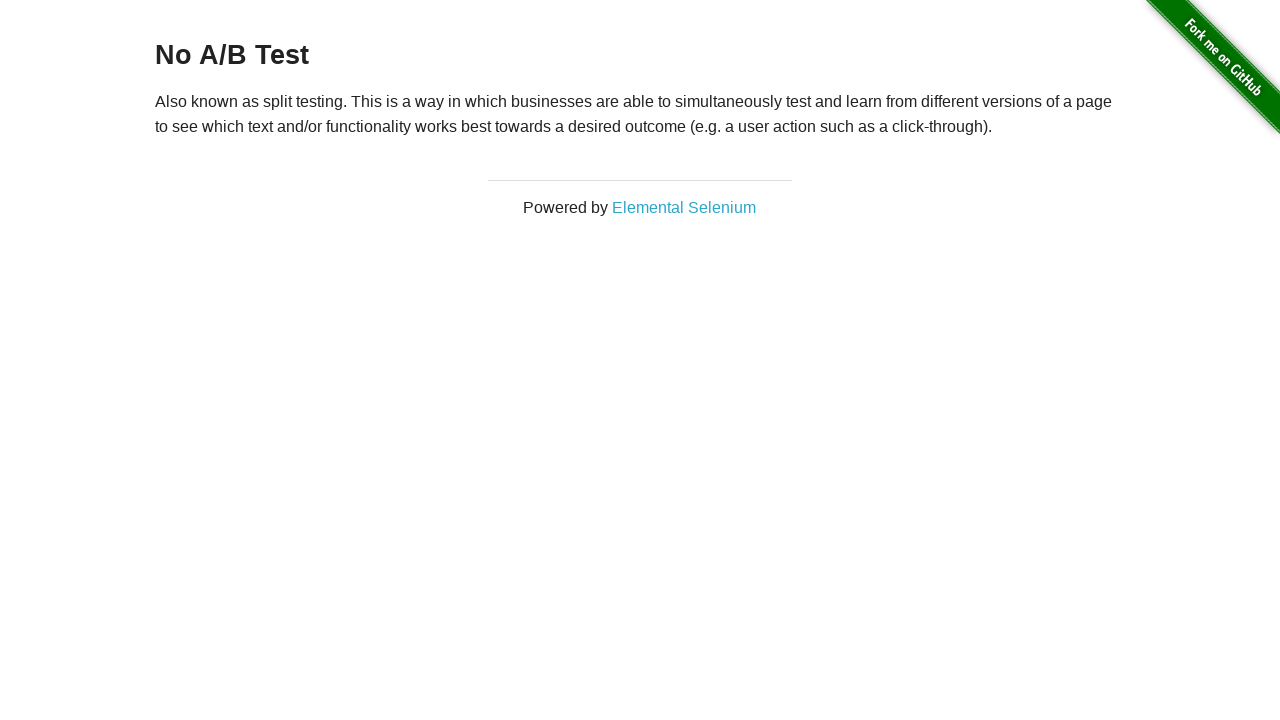

Retrieved heading text after cookie application to verify content changed
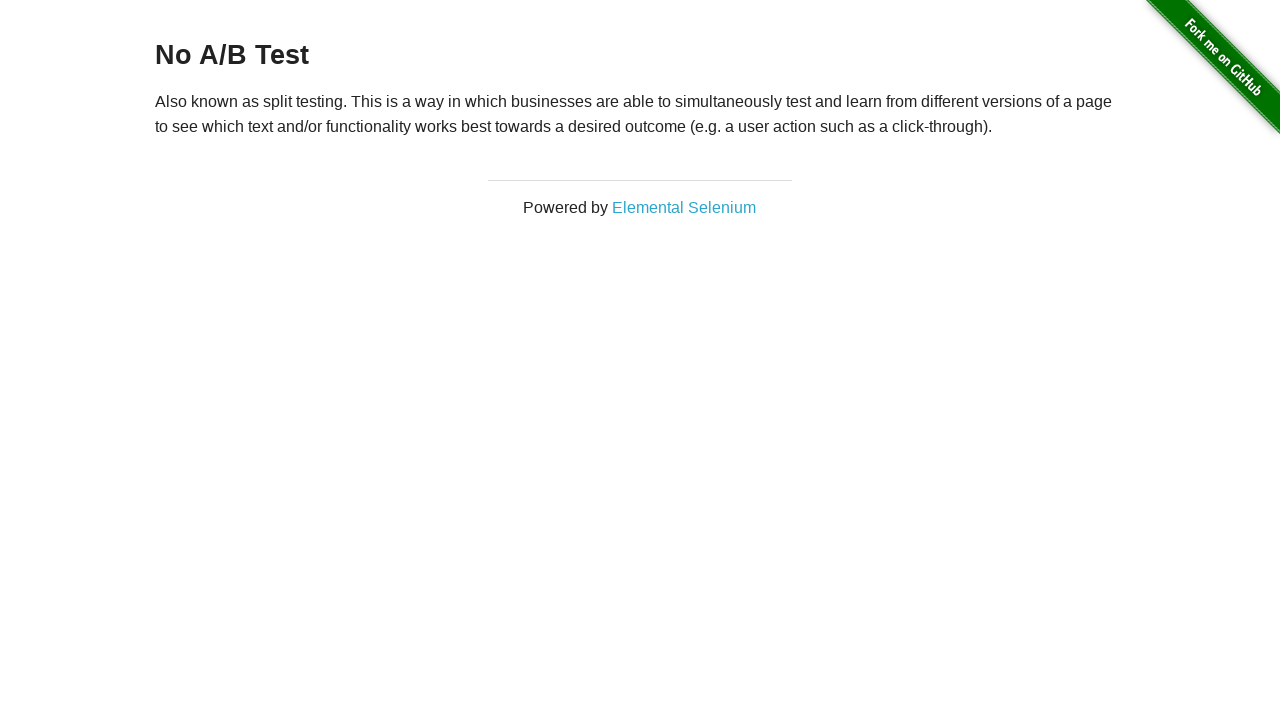

Verified heading now contains 'No A/B Test' confirming opt-out cookie worked
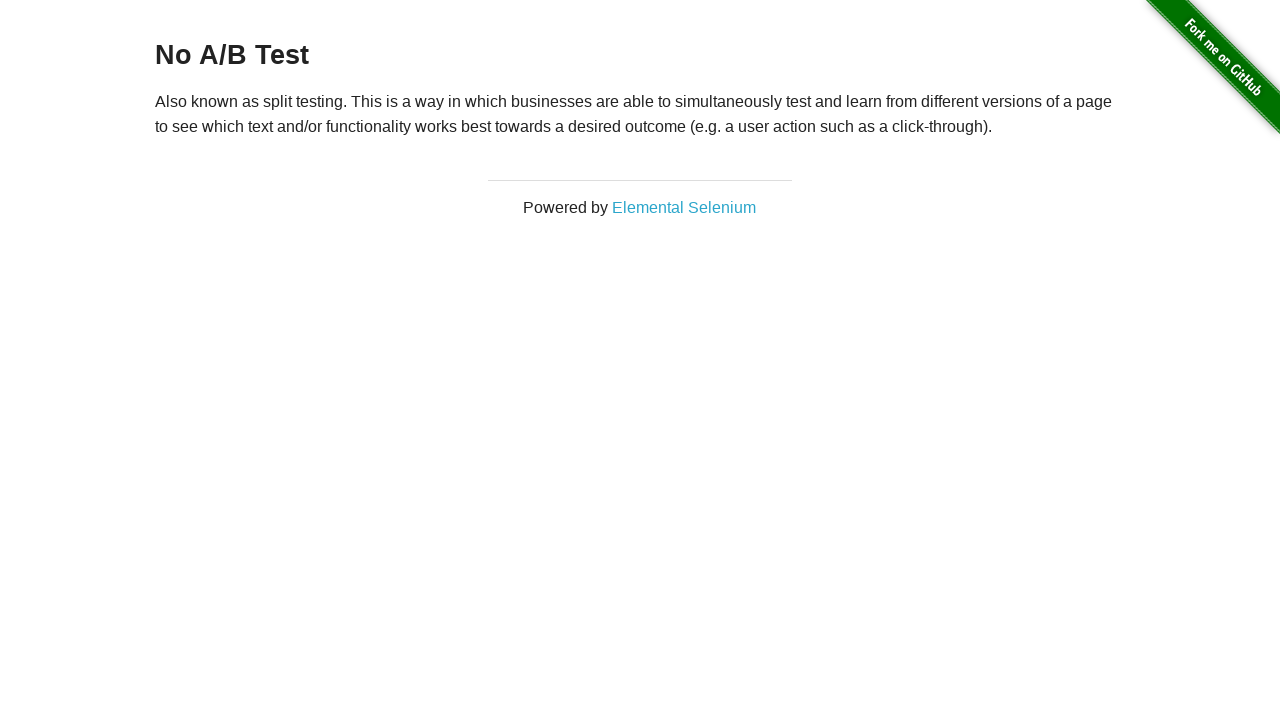

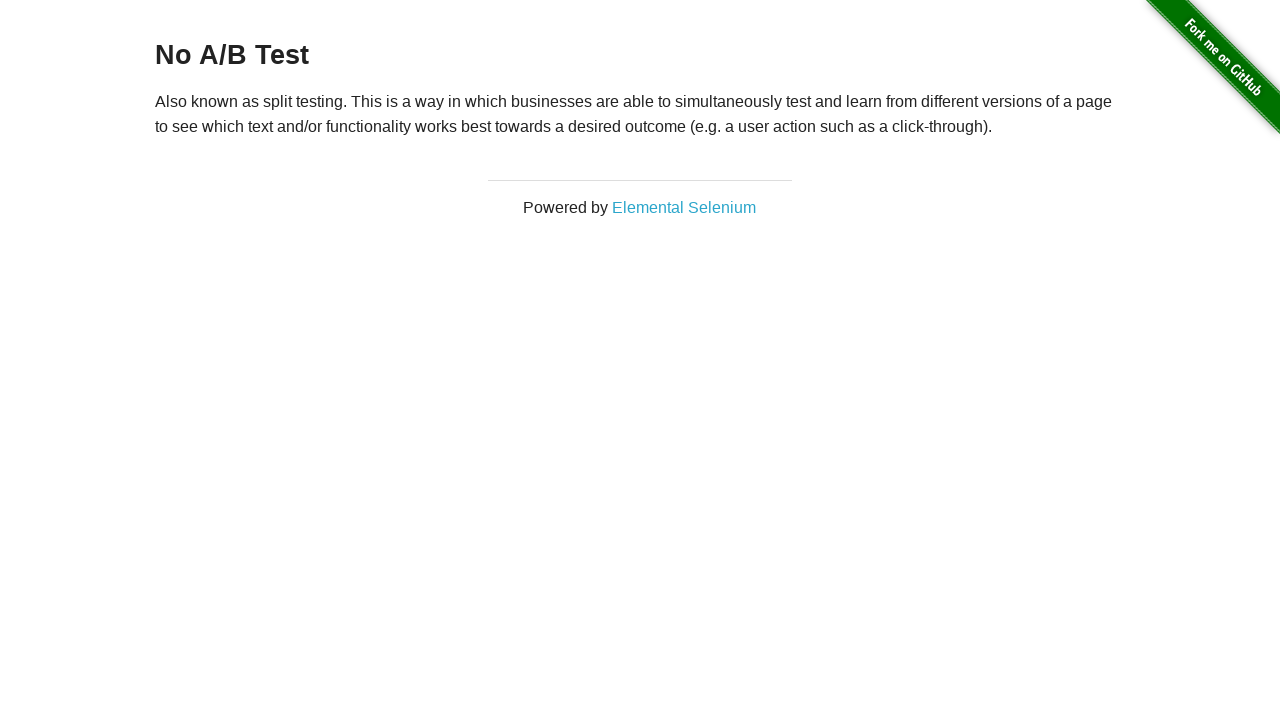